Tests radio button selection functionality by finding all radio buttons on the page and clicking the one that matches a specific car value ("honda").

Starting URL: https://www.letskodeit.com/practice

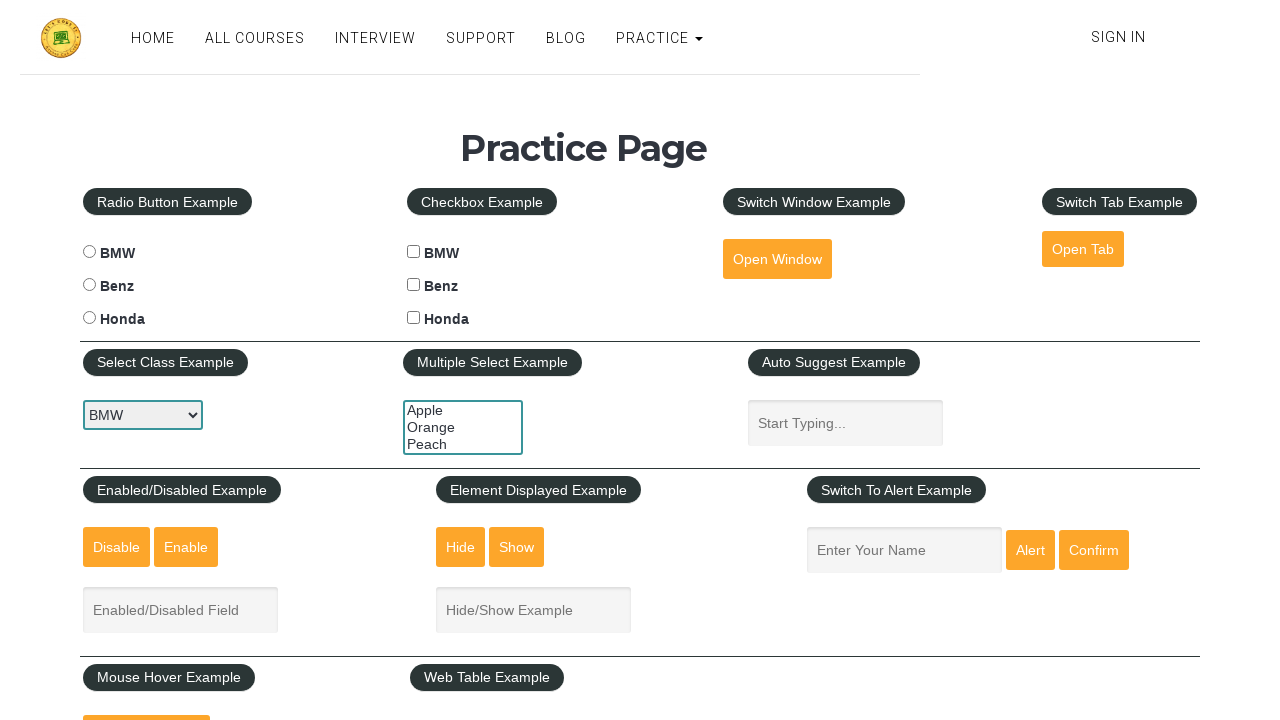

Set target car value to 'honda'
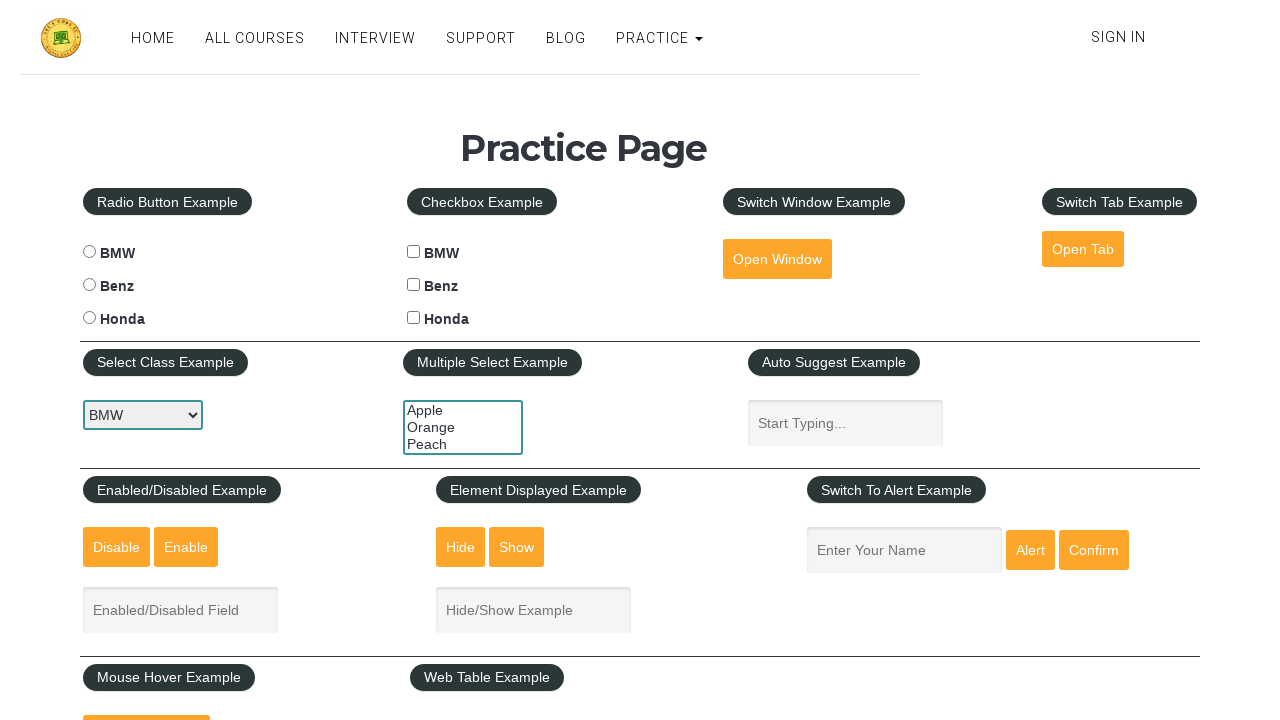

Retrieved all radio button elements from the page
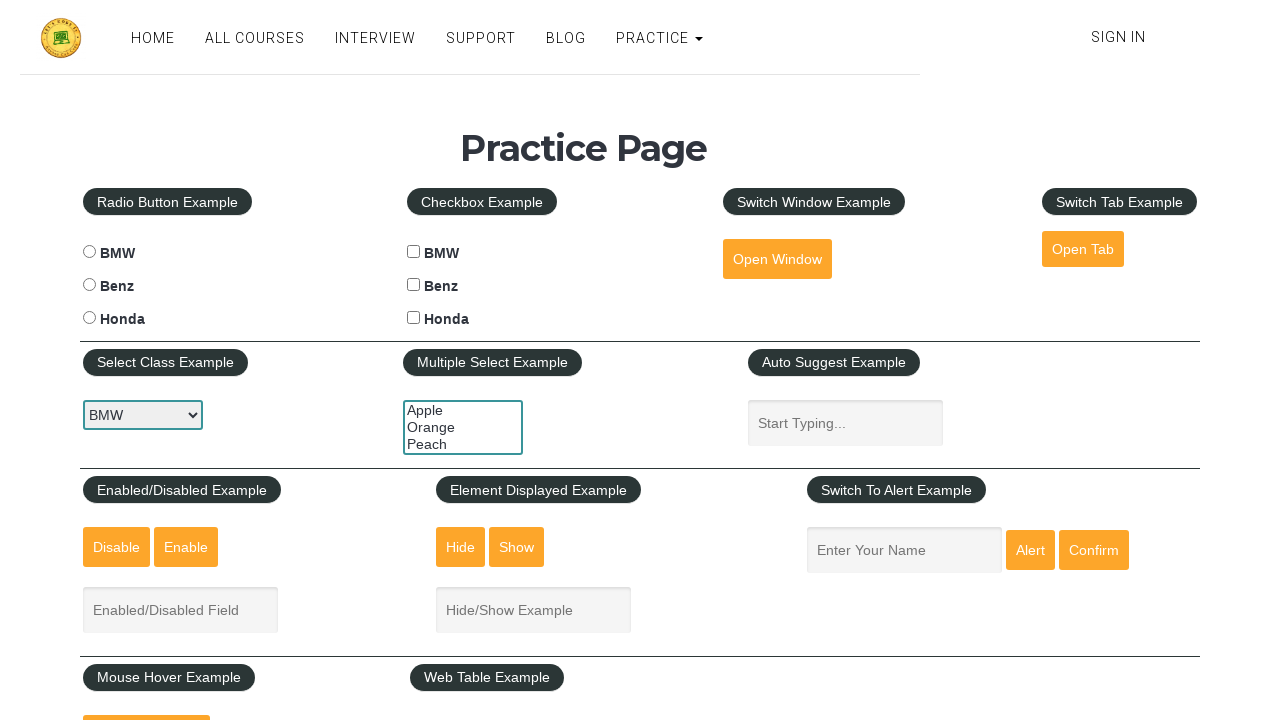

Retrieved radio button value attribute: 'bmw'
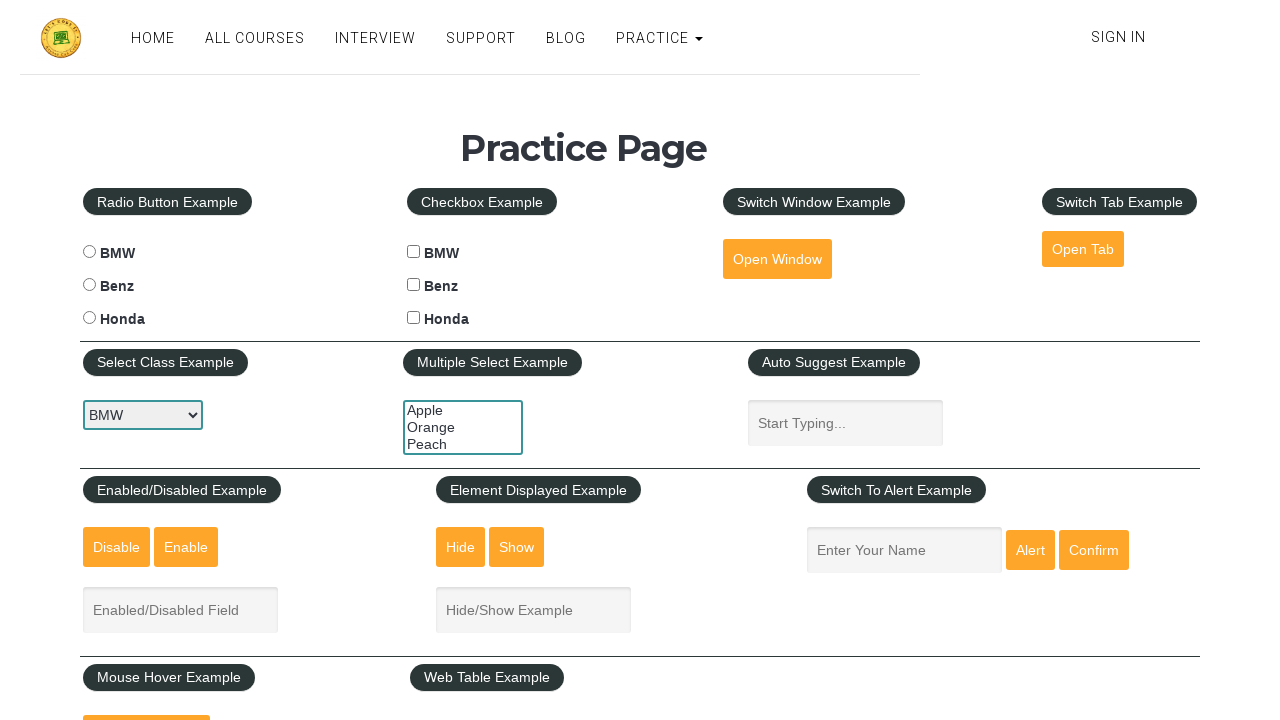

Retrieved radio button value attribute: 'benz'
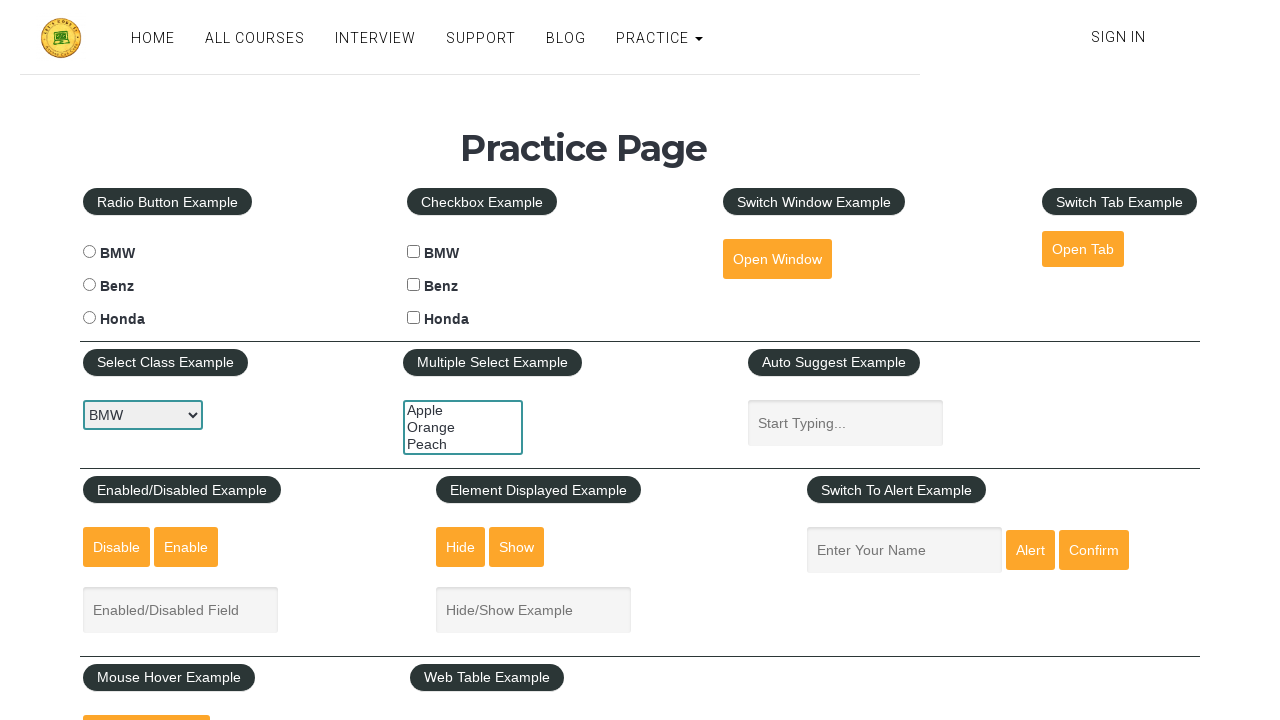

Retrieved radio button value attribute: 'honda'
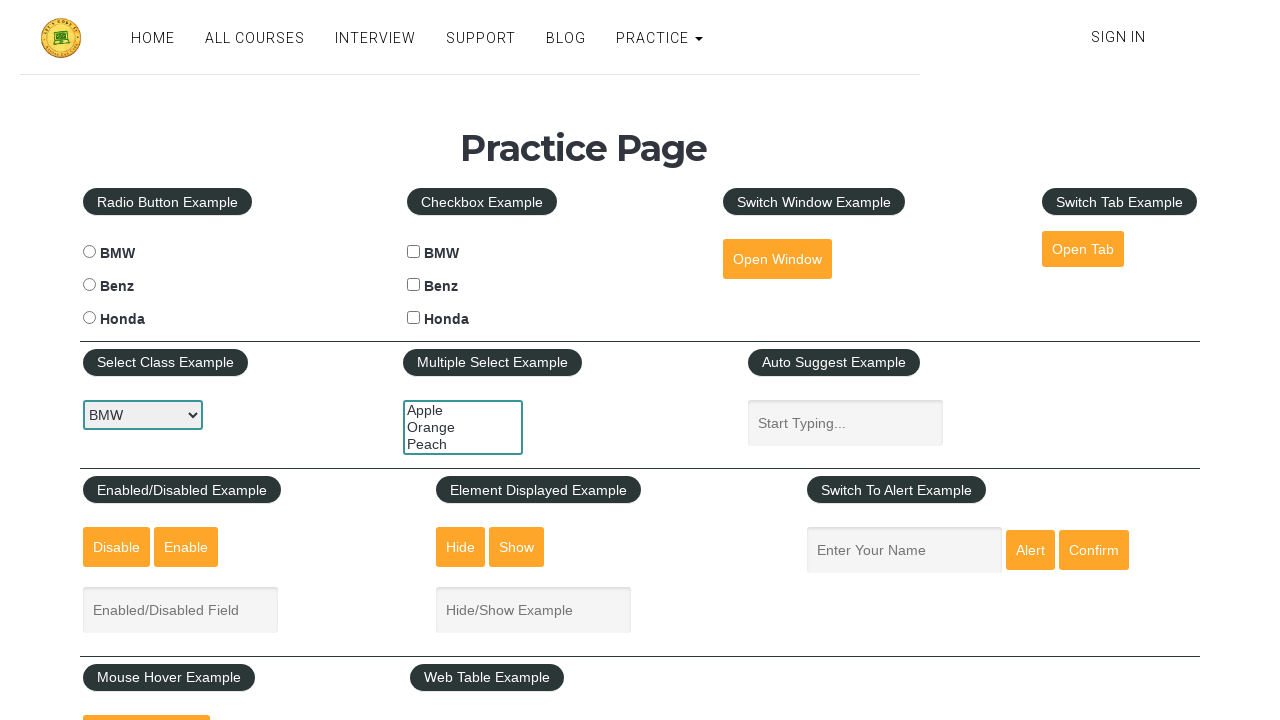

Clicked radio button with value 'honda' to select it at (89, 318) on input[type='radio'] >> nth=2
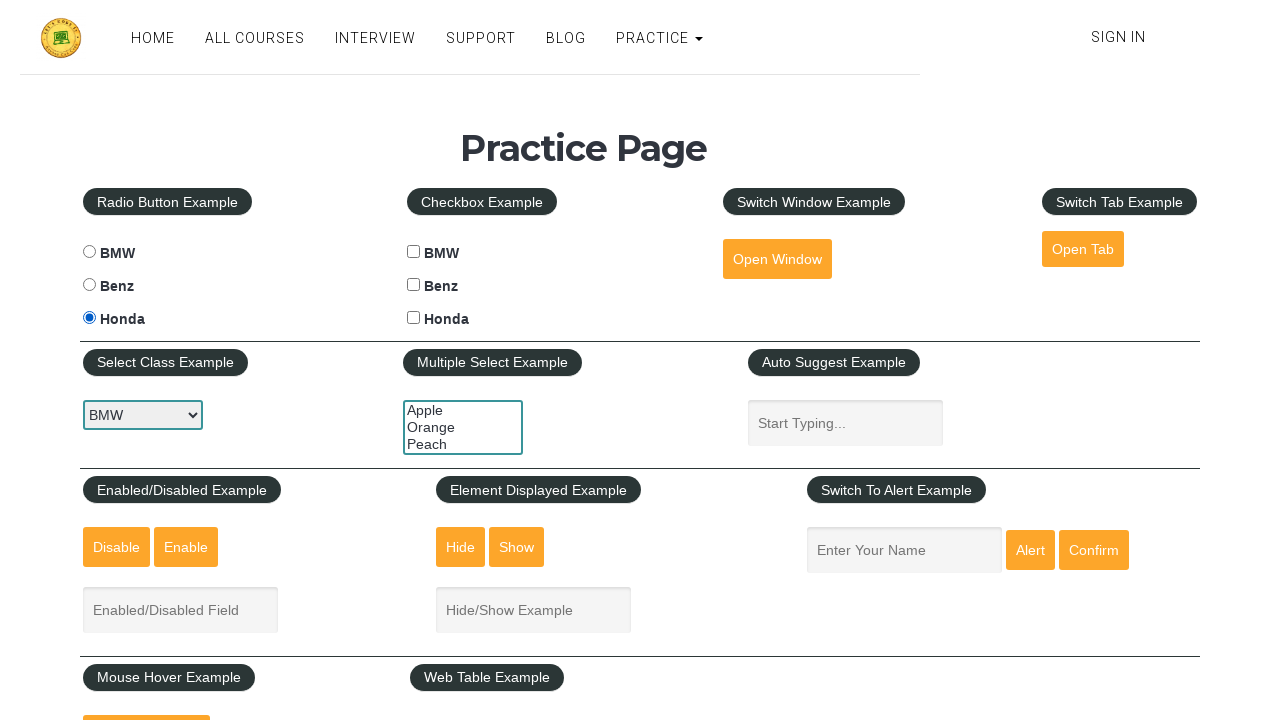

Verified that the 'honda' radio button is now selected
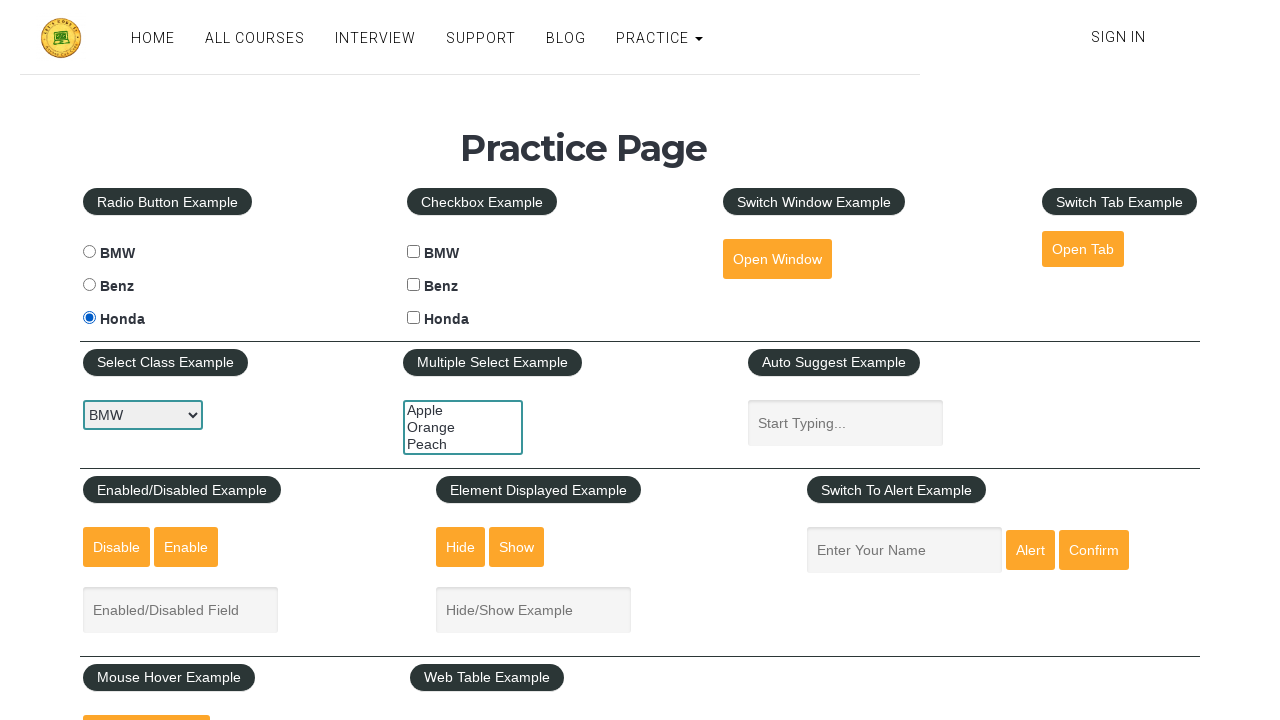

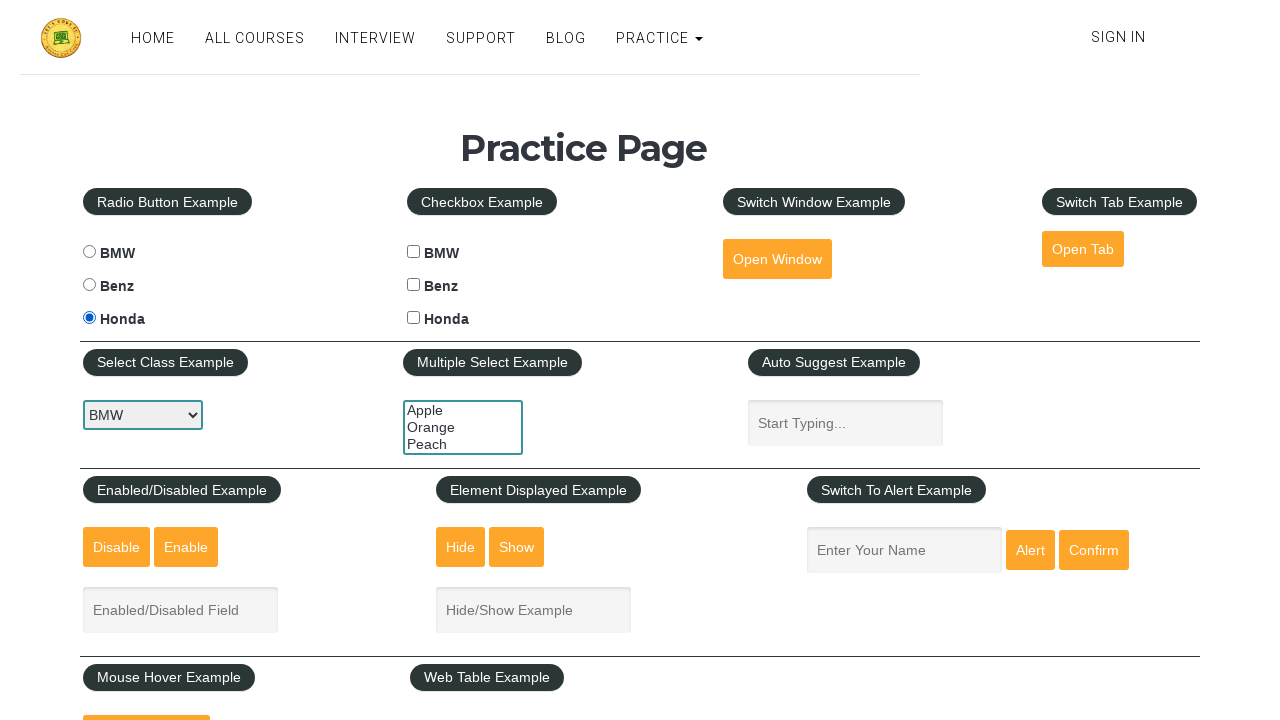